Tests the Add/Remove Elements page by first clicking Add Element button to create a Delete button, verifying the Delete button is visible, clicking it, and then verifying the page heading is still visible.

Starting URL: https://the-internet.herokuapp.com/add_remove_elements/

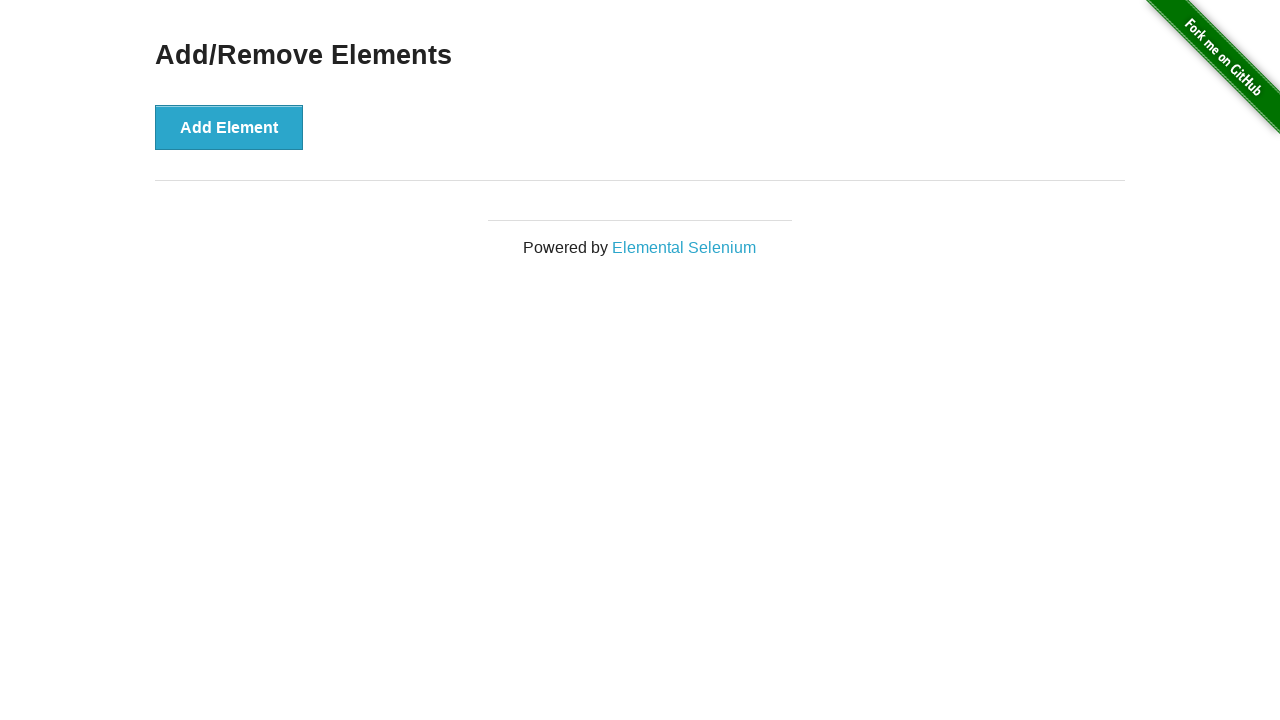

Clicked Add Element button to create a Delete button at (229, 127) on xpath=//button[@onclick='addElement()']
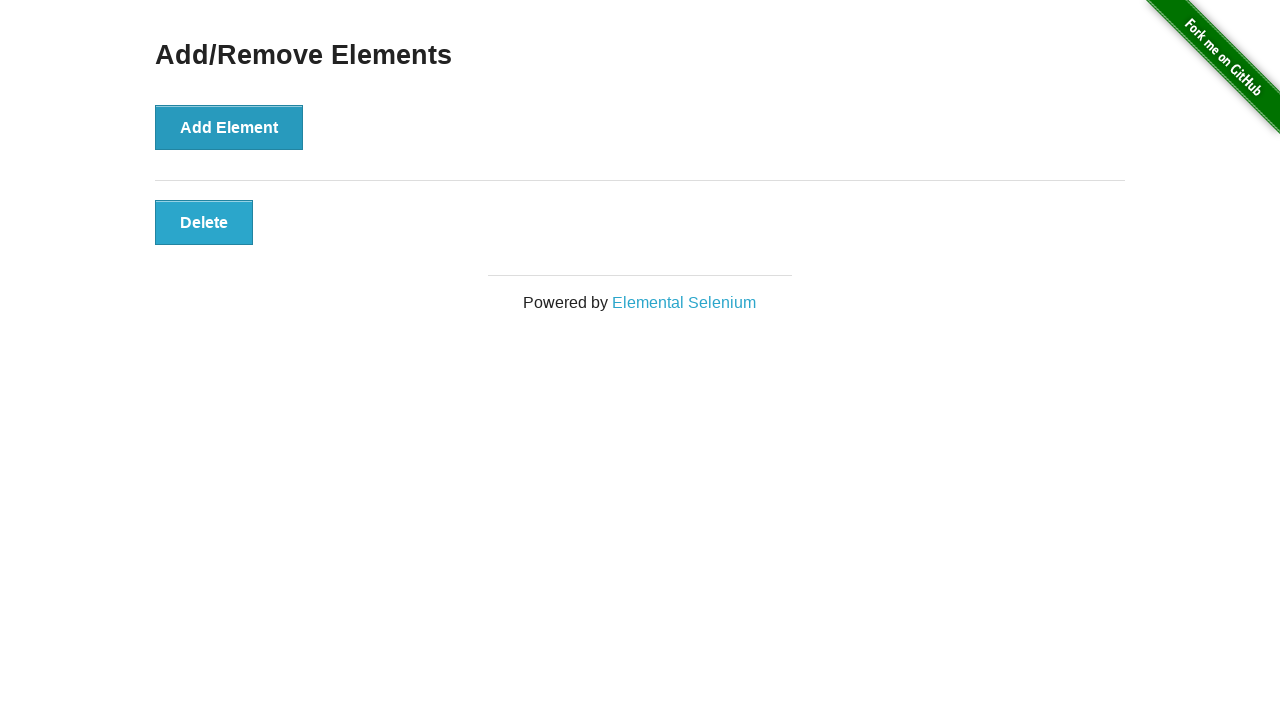

Delete button is now visible
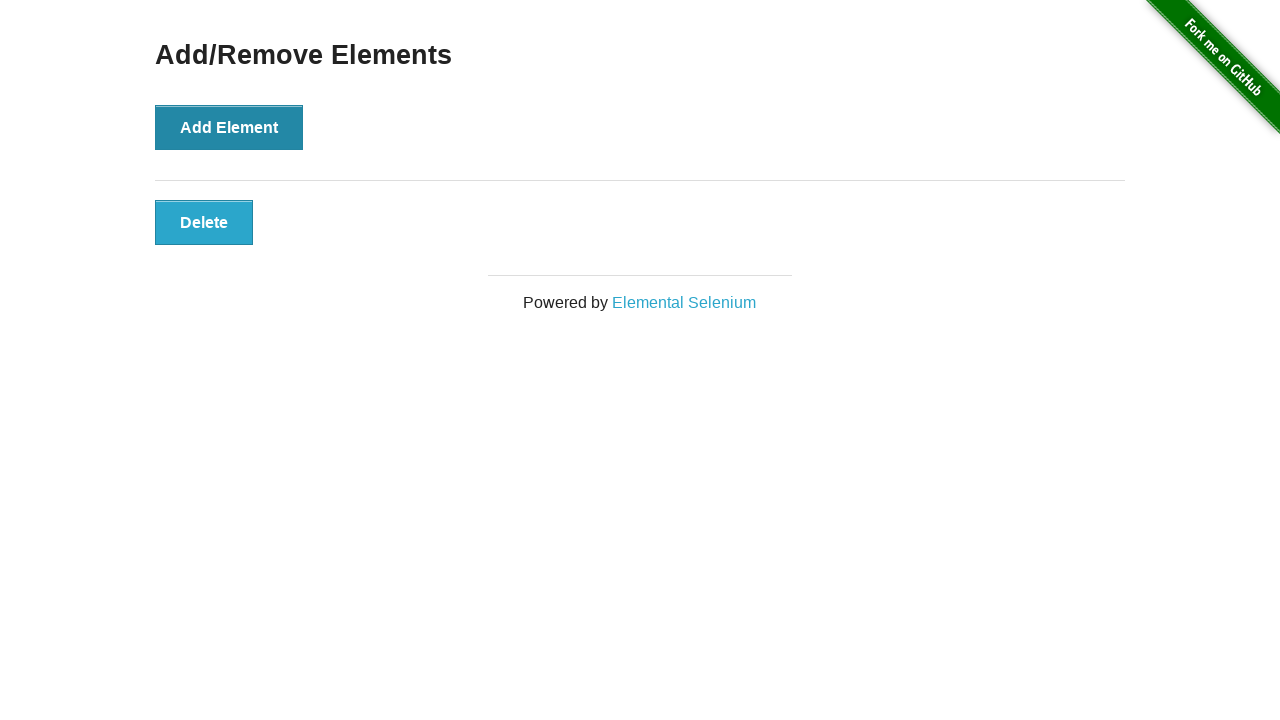

Clicked the Delete button at (204, 222) on xpath=//button[@onclick='deleteElement()']
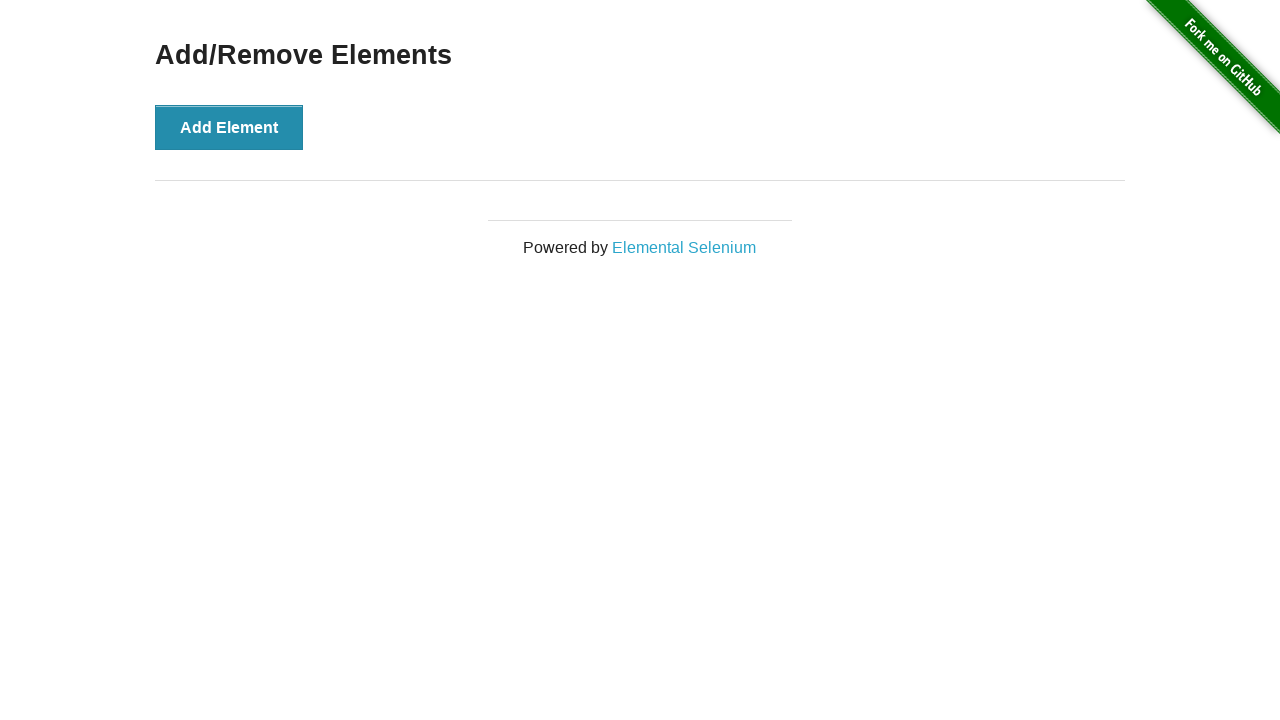

Add/Remove Elements heading is still visible
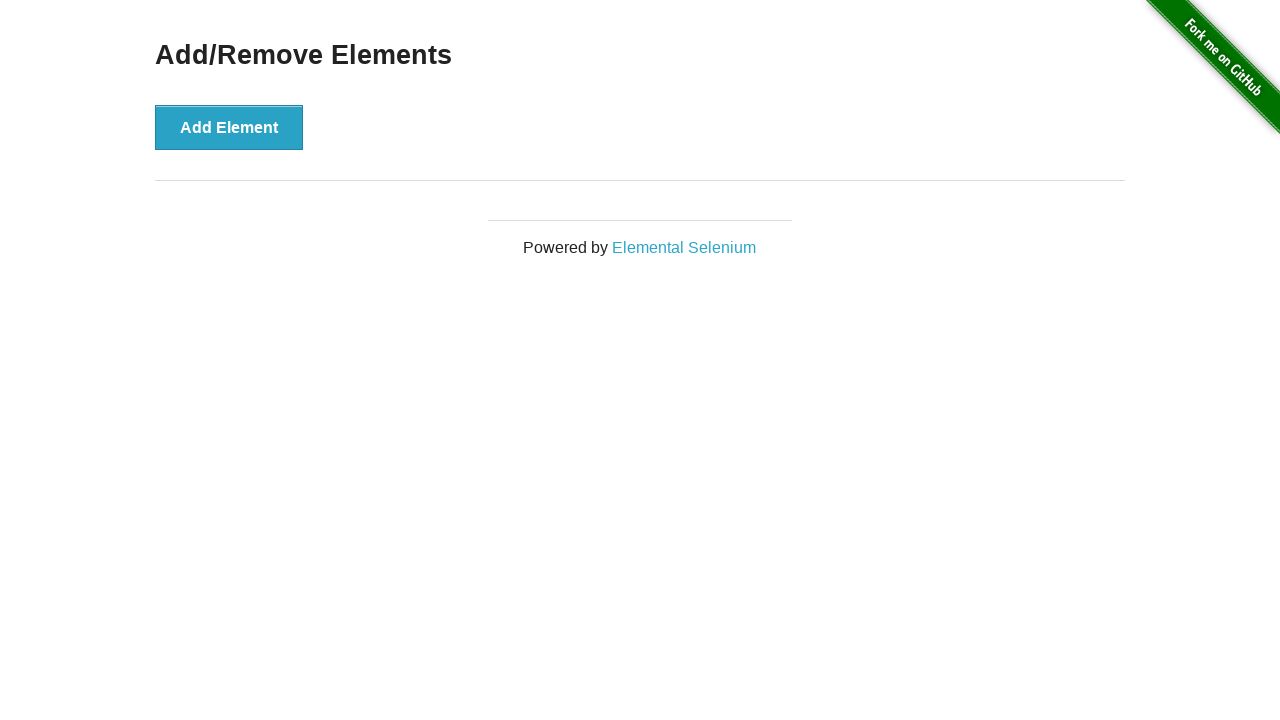

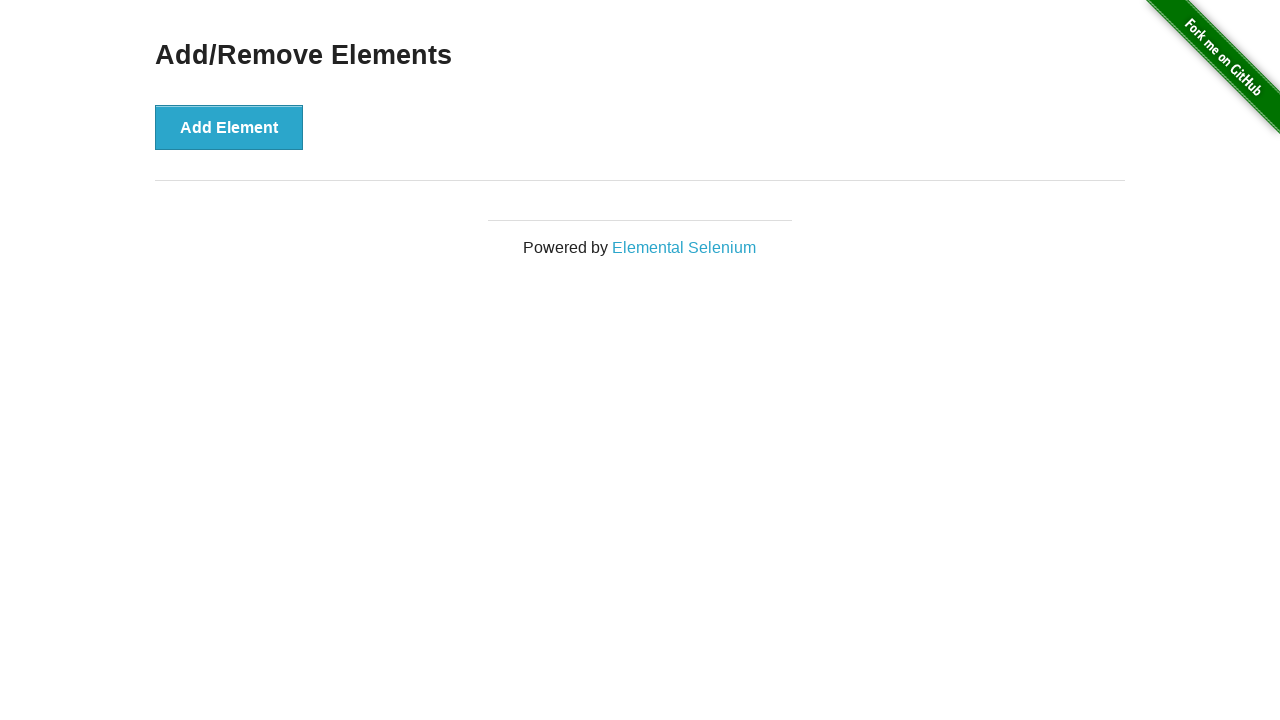